Tests that a todo item is removed if an empty text string is entered during editing.

Starting URL: https://demo.playwright.dev/todomvc

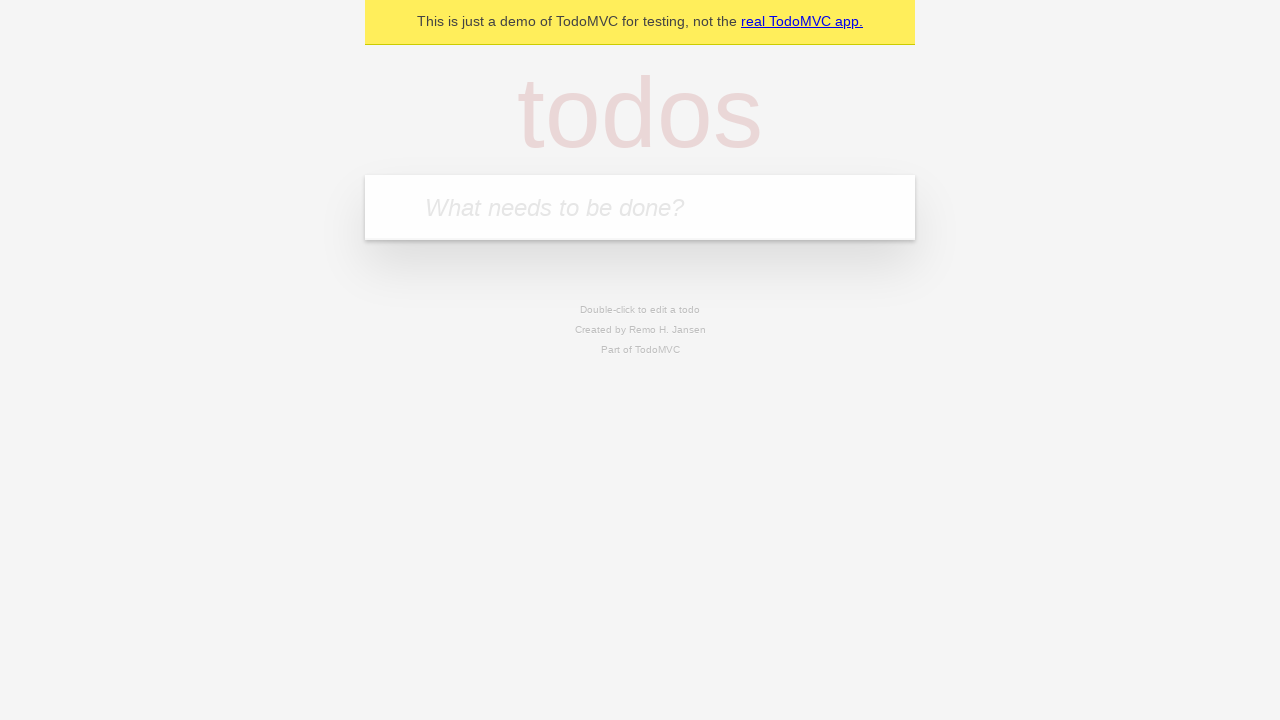

Filled first todo input with 'buy some cheese' on internal:attr=[placeholder="What needs to be done?"i]
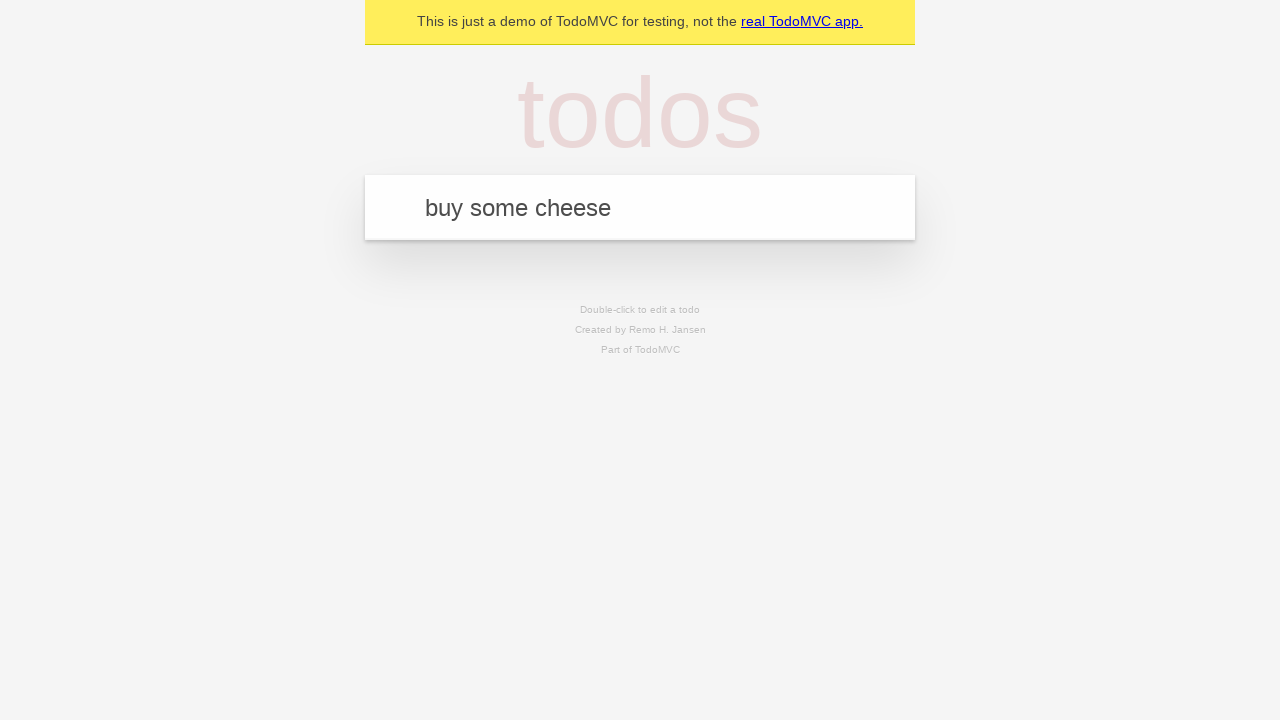

Pressed Enter to create first todo item on internal:attr=[placeholder="What needs to be done?"i]
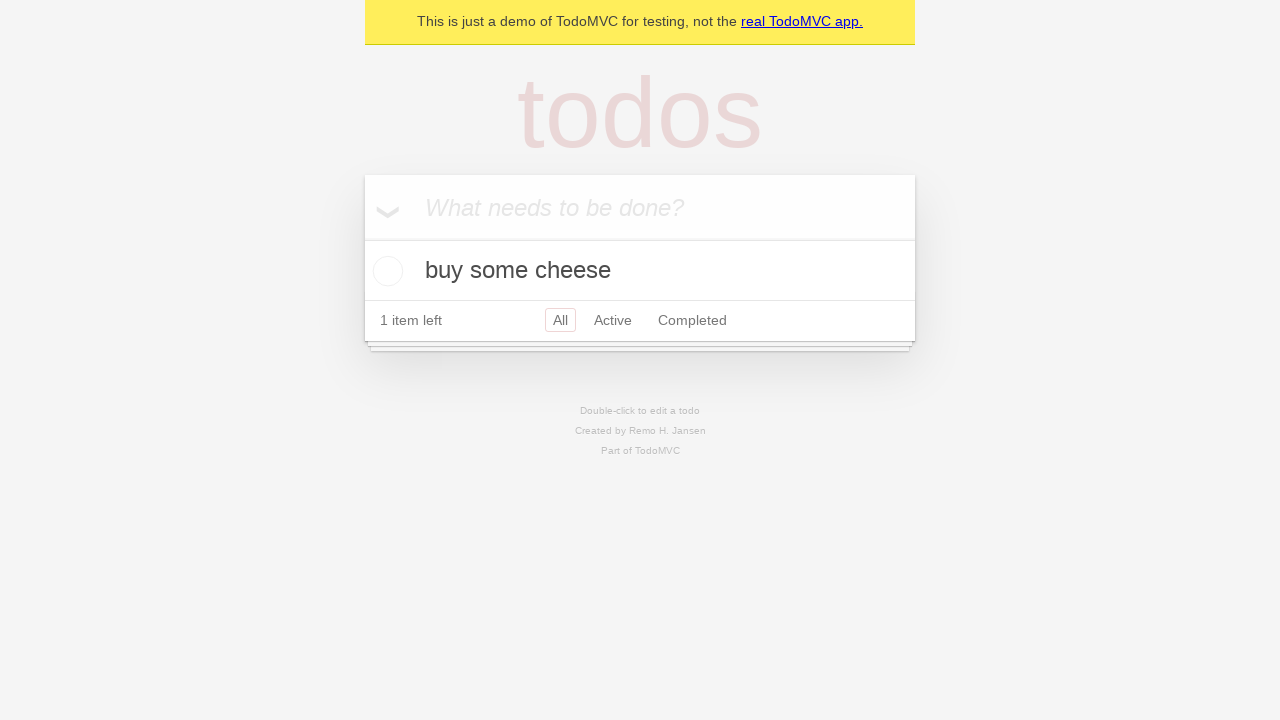

Filled second todo input with 'feed the cat' on internal:attr=[placeholder="What needs to be done?"i]
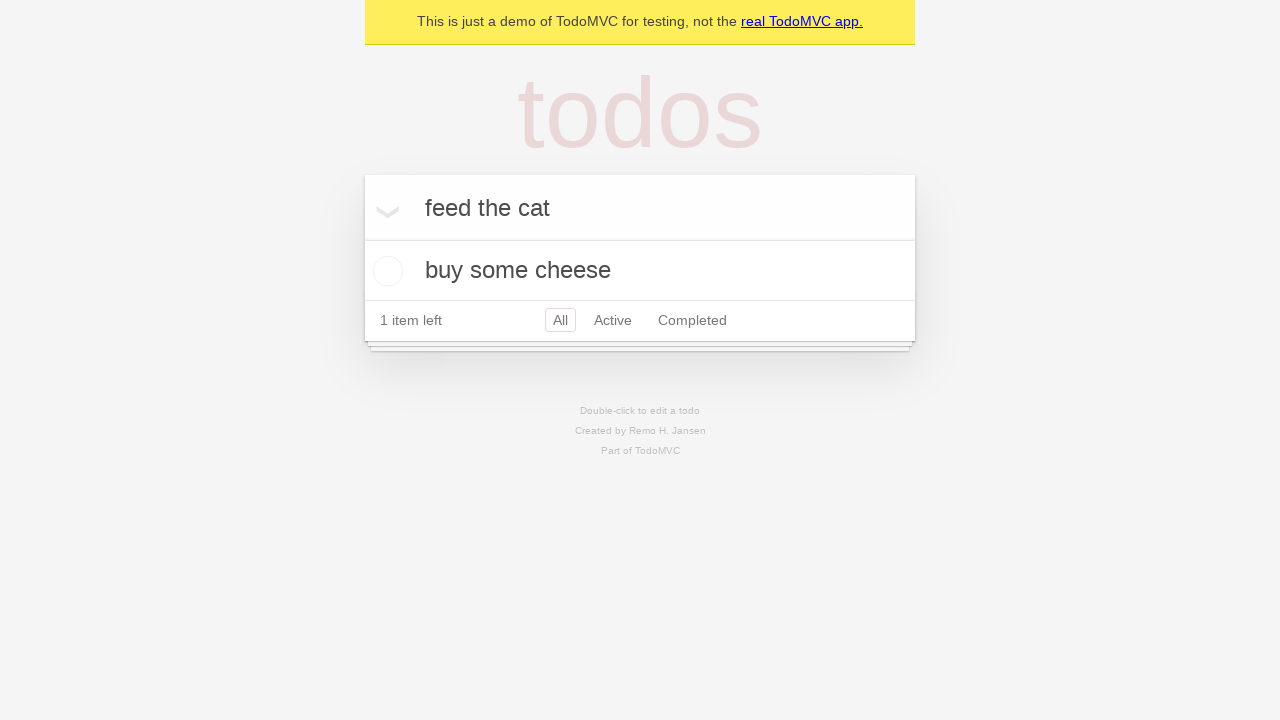

Pressed Enter to create second todo item on internal:attr=[placeholder="What needs to be done?"i]
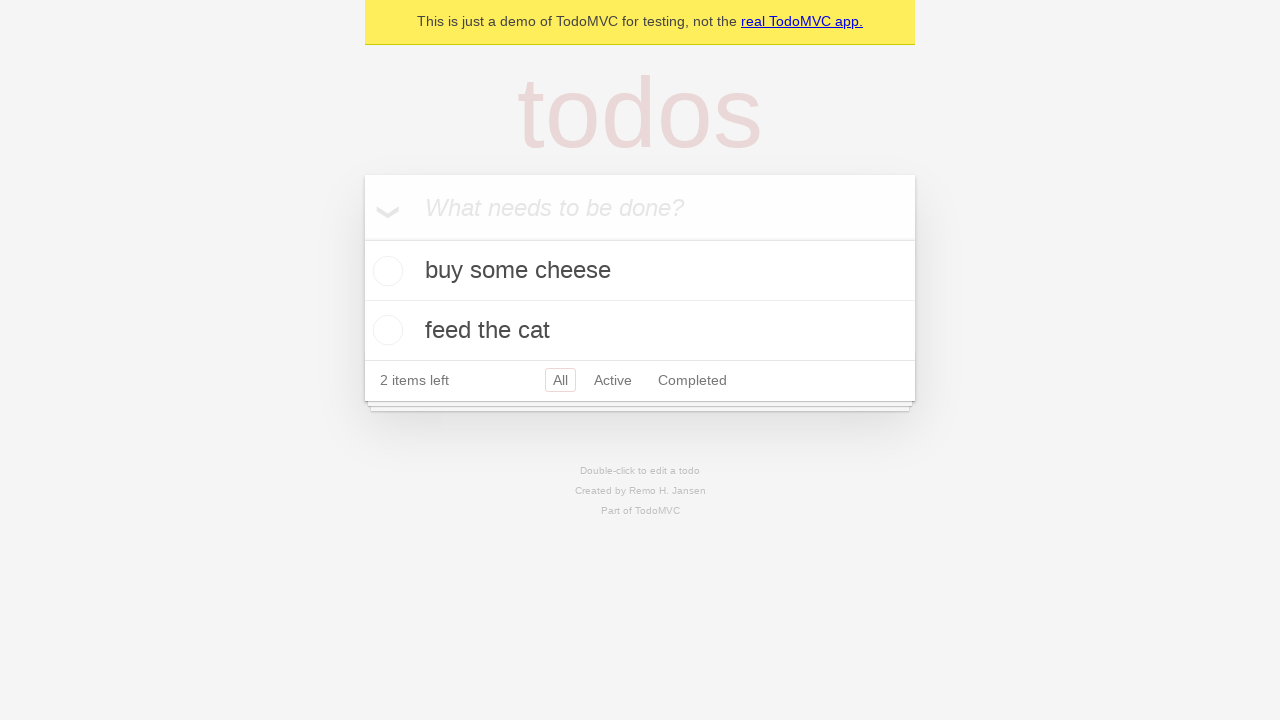

Filled third todo input with 'book a doctors appointment' on internal:attr=[placeholder="What needs to be done?"i]
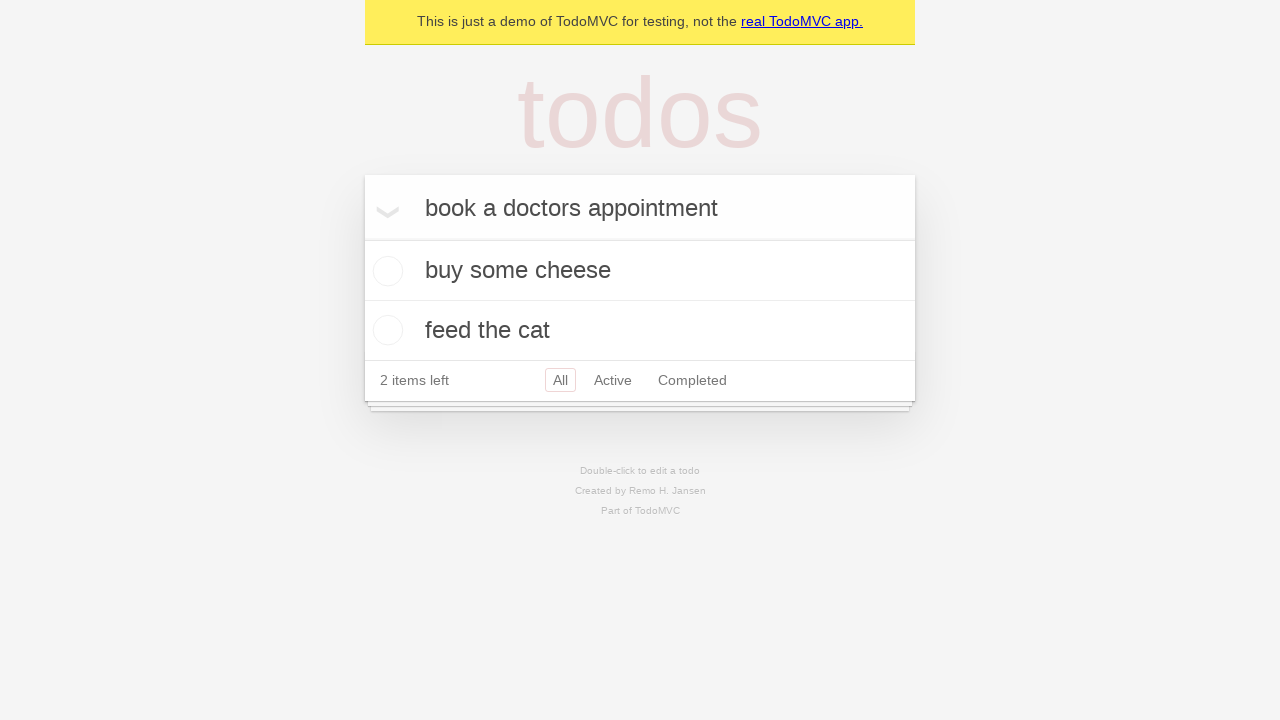

Pressed Enter to create third todo item on internal:attr=[placeholder="What needs to be done?"i]
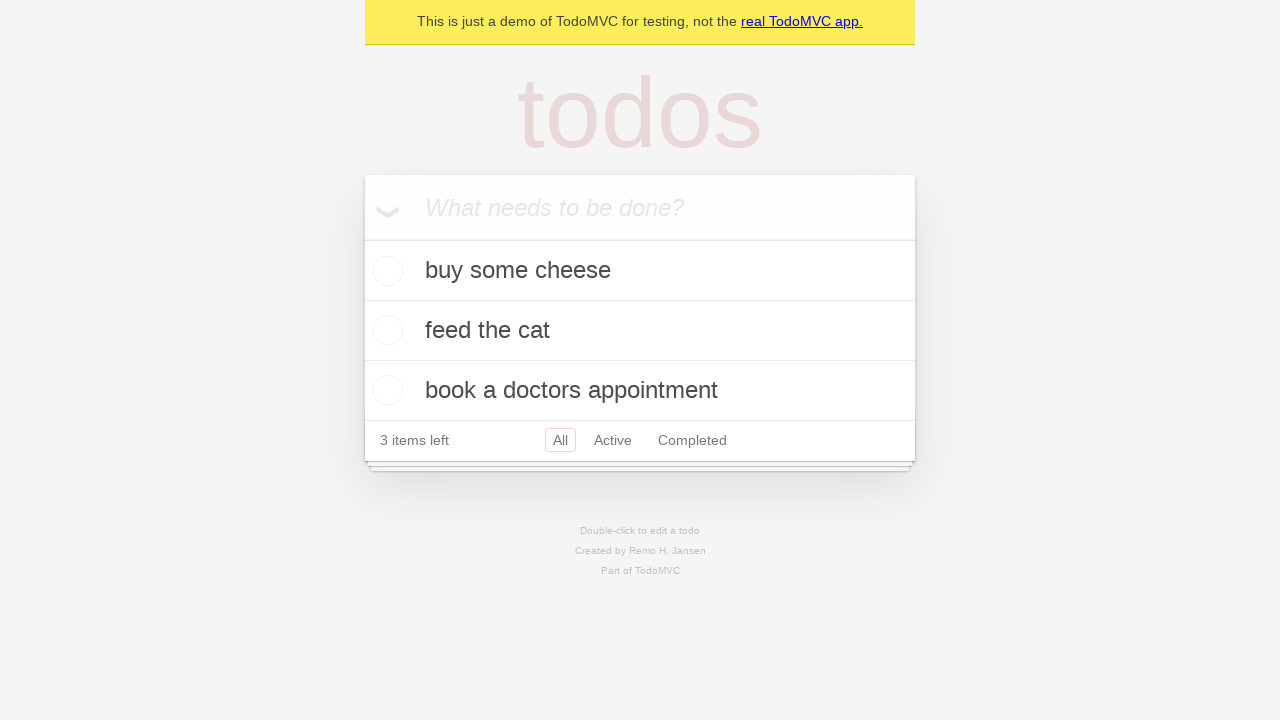

Double-clicked second todo item to enter edit mode at (640, 331) on internal:testid=[data-testid="todo-item"s] >> nth=1
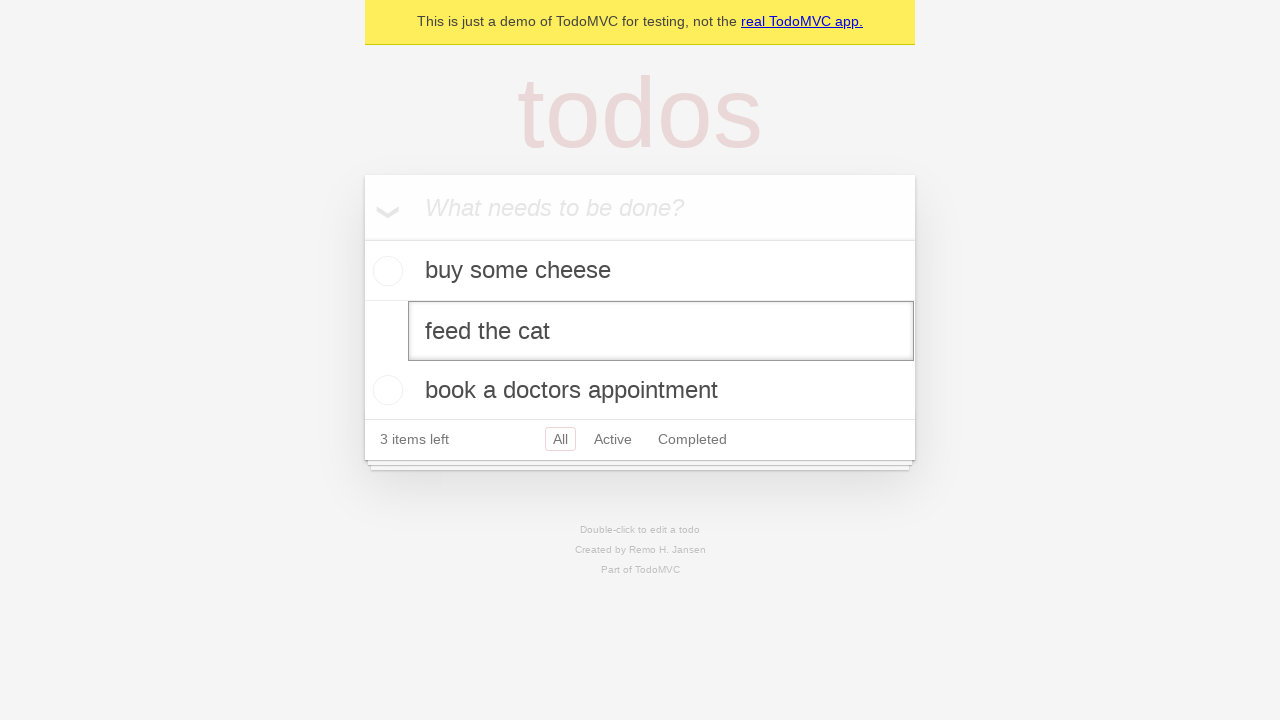

Cleared the edit textbox to empty string on internal:testid=[data-testid="todo-item"s] >> nth=1 >> internal:role=textbox[nam
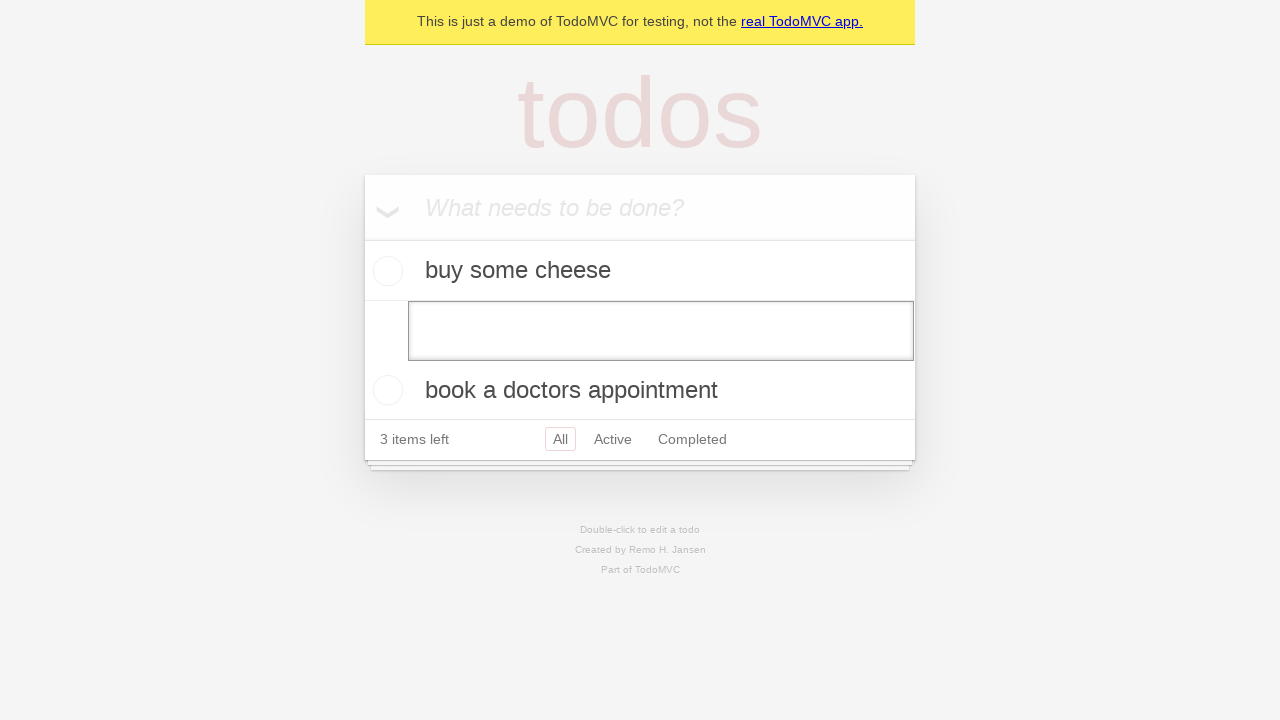

Pressed Enter to confirm empty edit, should remove the todo item on internal:testid=[data-testid="todo-item"s] >> nth=1 >> internal:role=textbox[nam
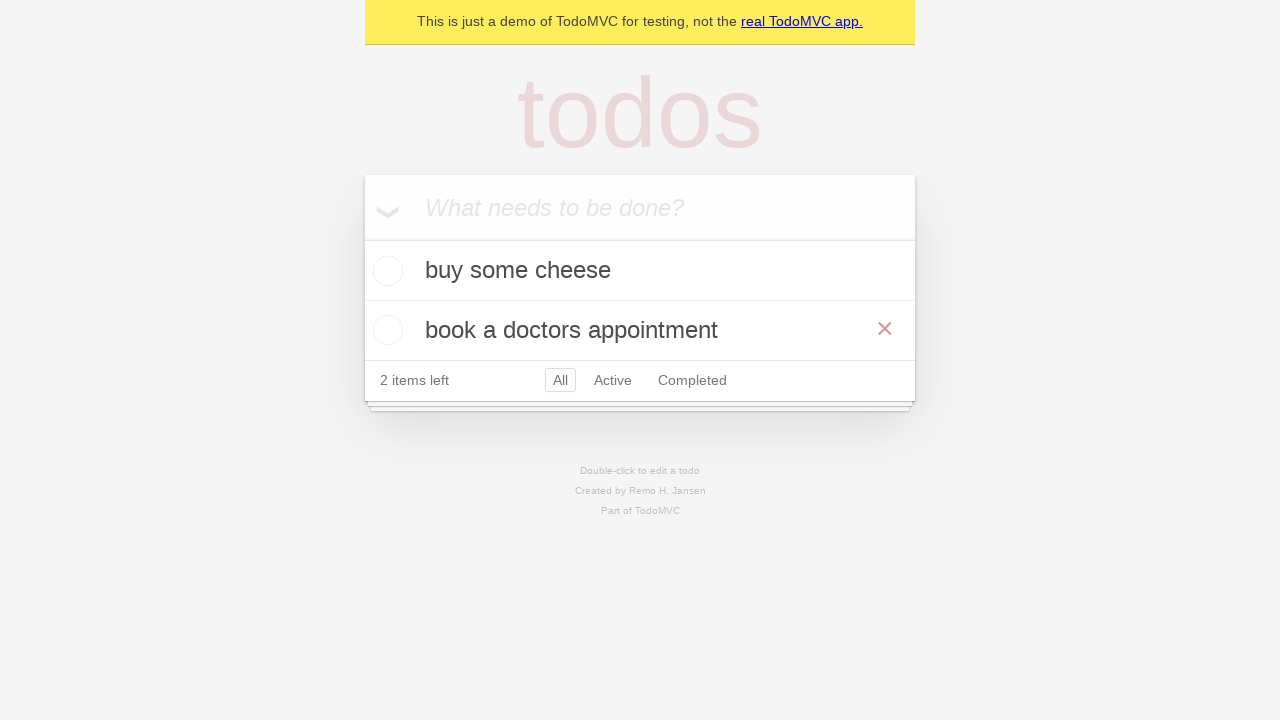

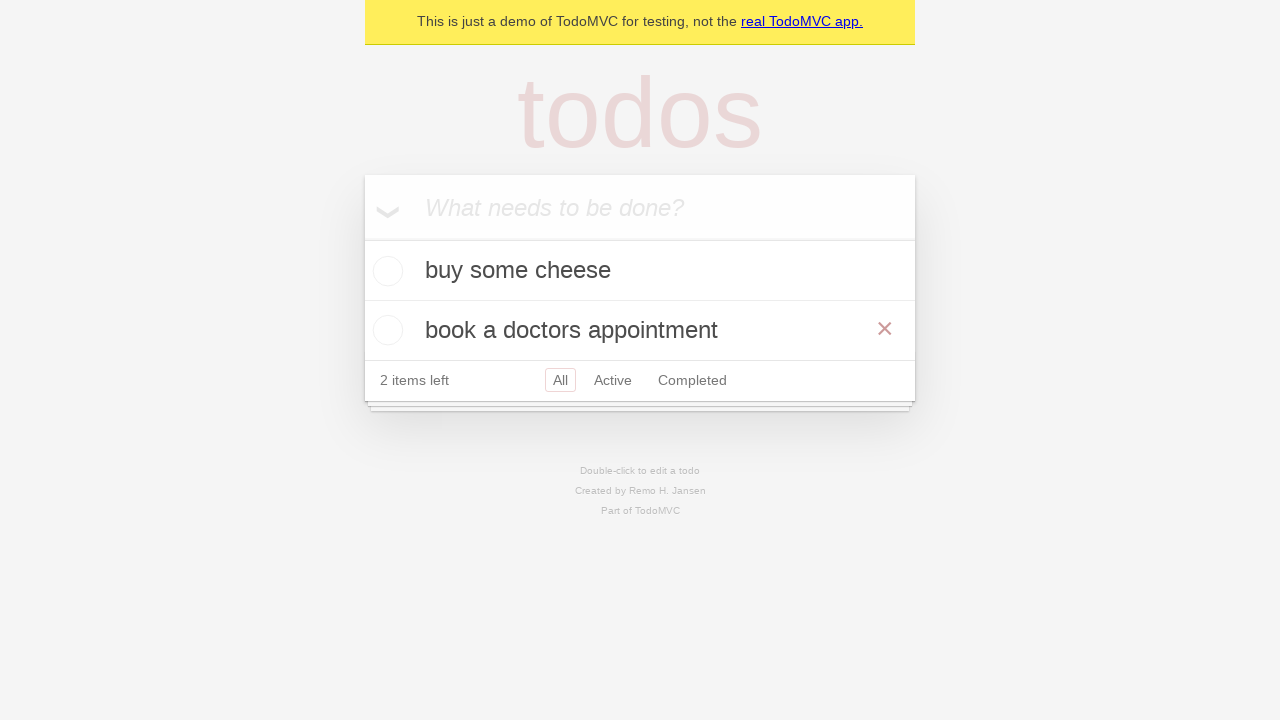